Tests a text box form by filling in user name, email, current address, and permanent address fields, then submitting the form and verifying the submission.

Starting URL: https://demoqa.com/text-box

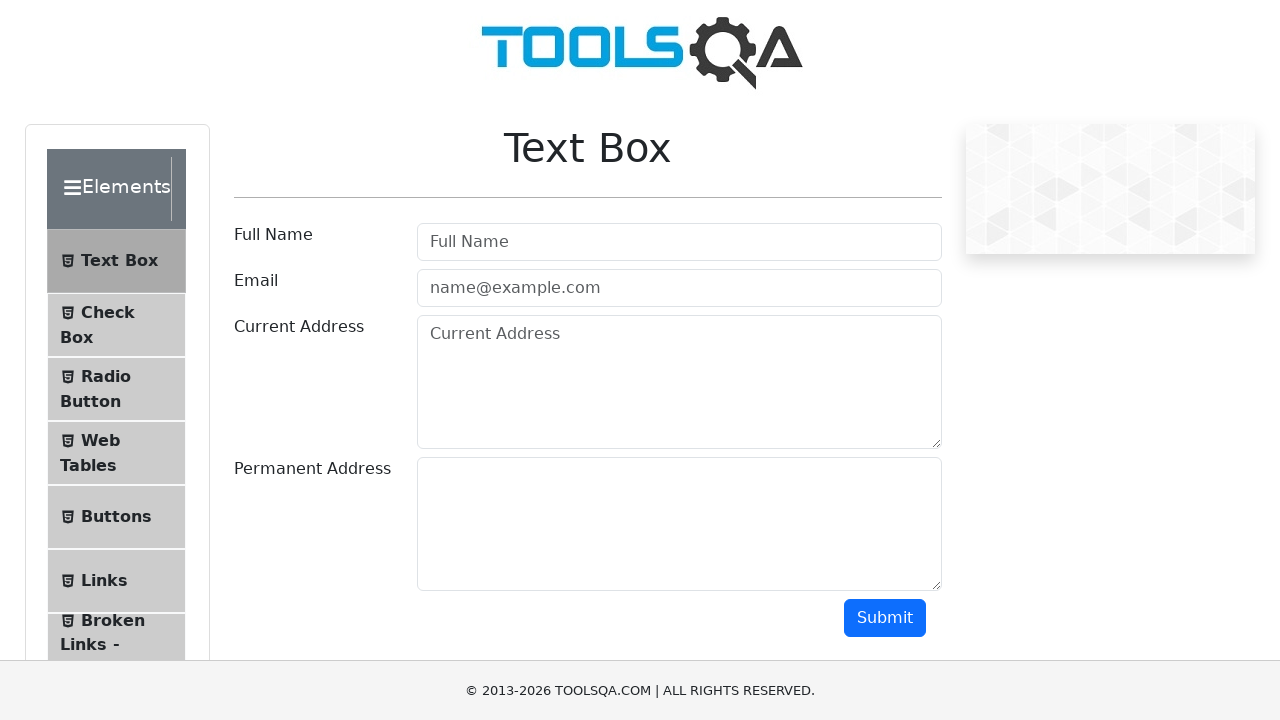

Filled user name field with 'Luca' on #userName
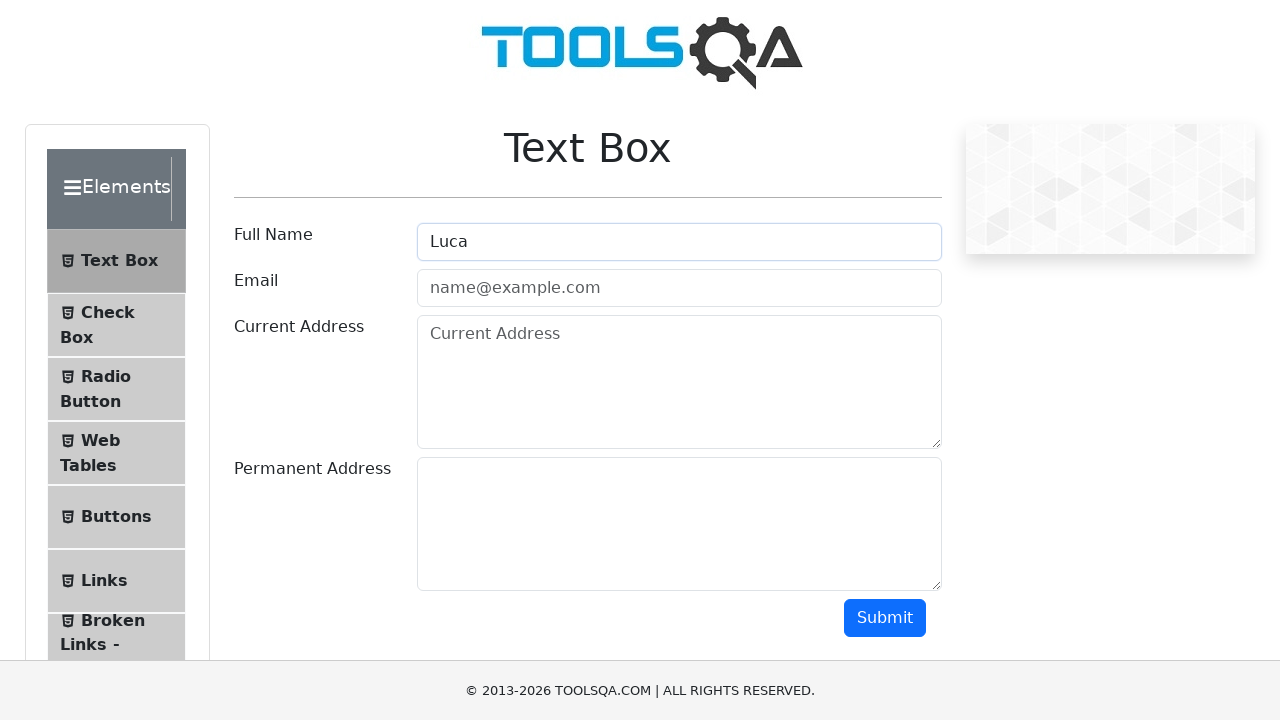

Filled email field with 'luca@gmail.com' on #userEmail
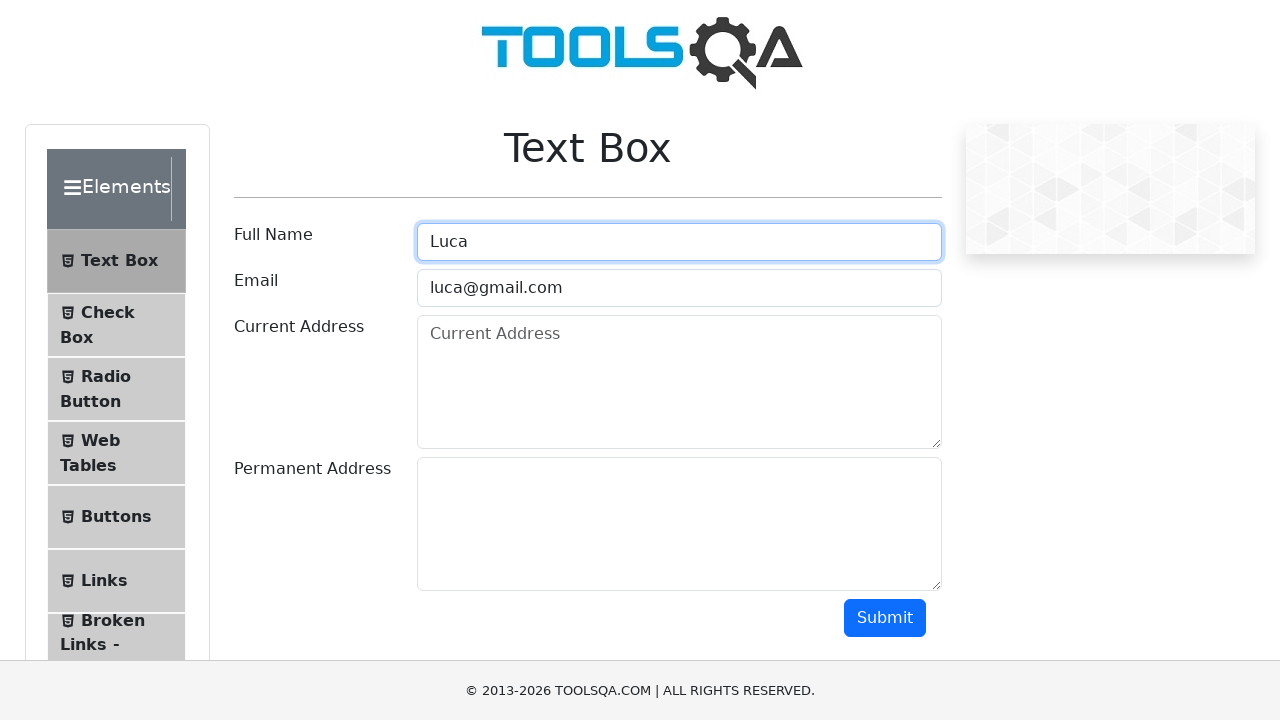

Filled current address field with 'Rivadavia - argentina' on #currentAddress
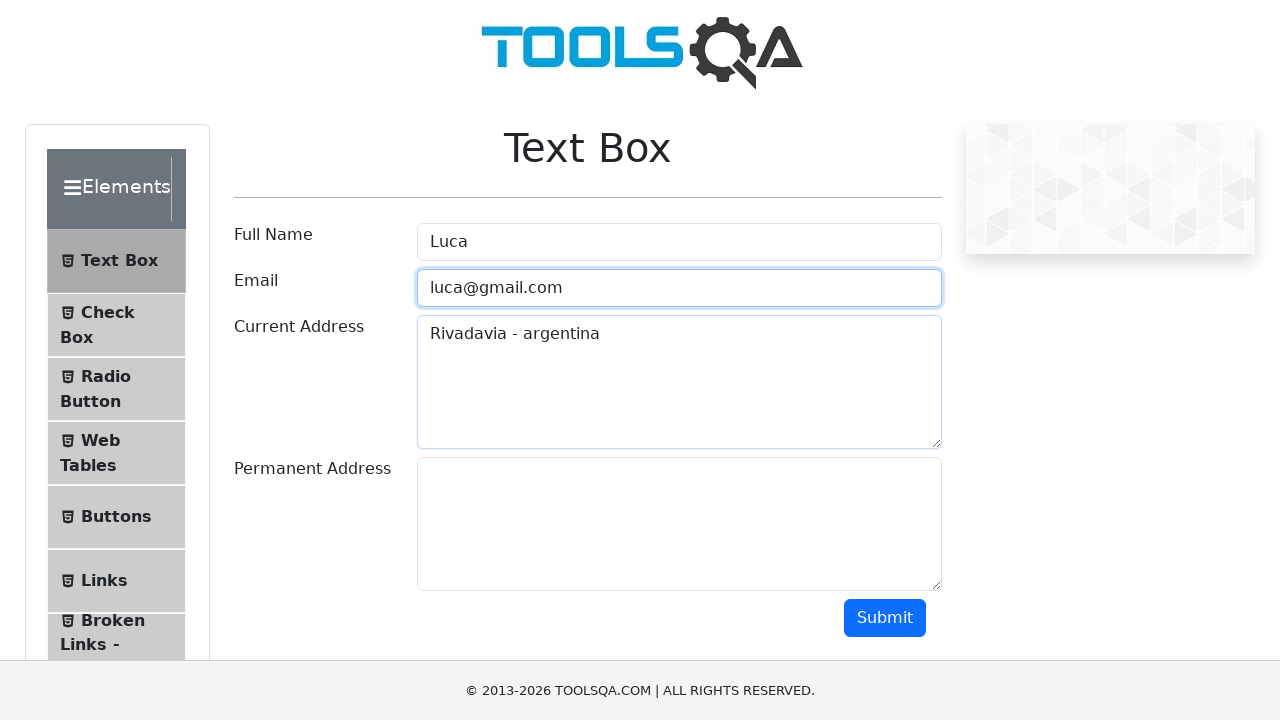

Filled permanent address field with 'Av dorrego 1234' on #permanentAddress
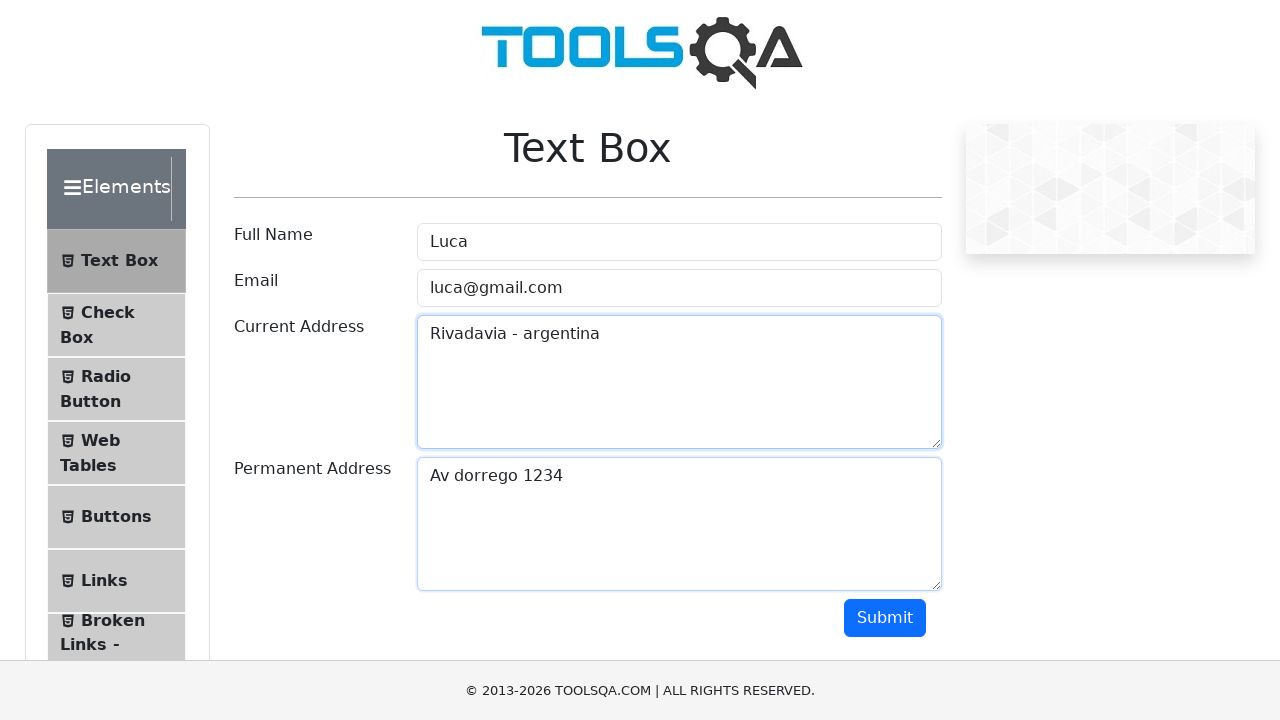

Clicked submit button to submit form at (885, 618) on #submit
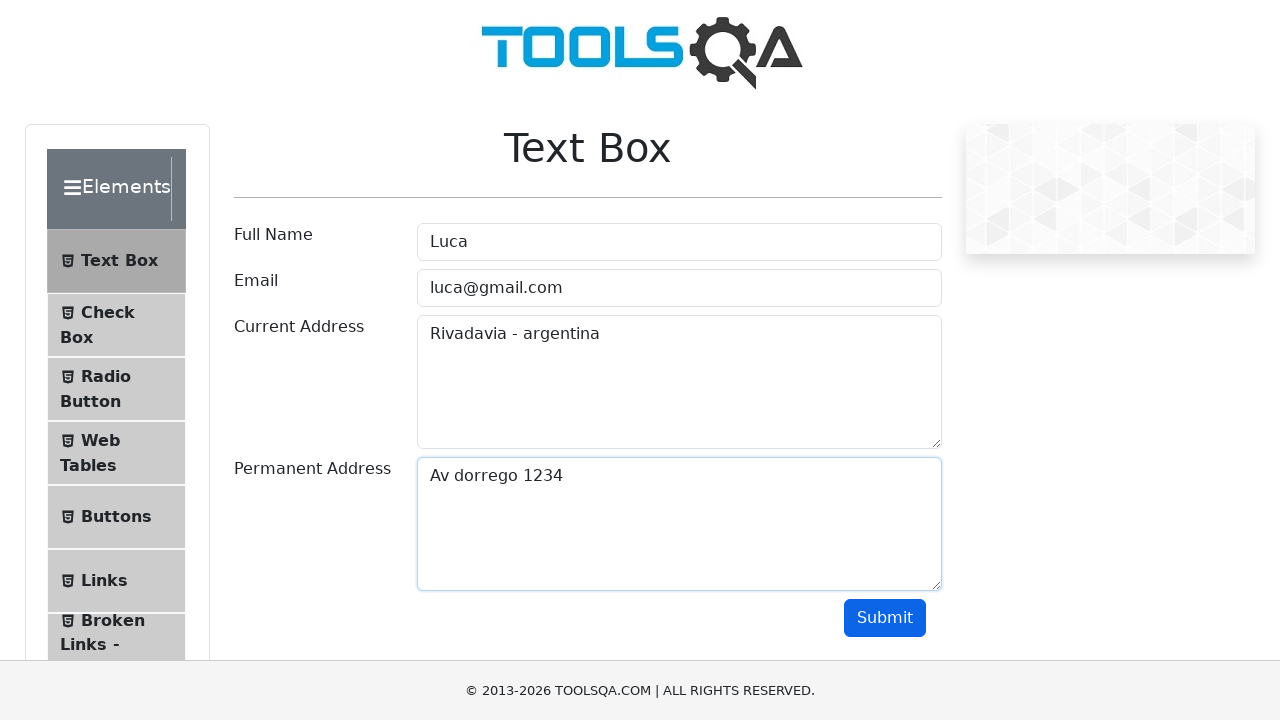

Form submission output appeared with email confirmation
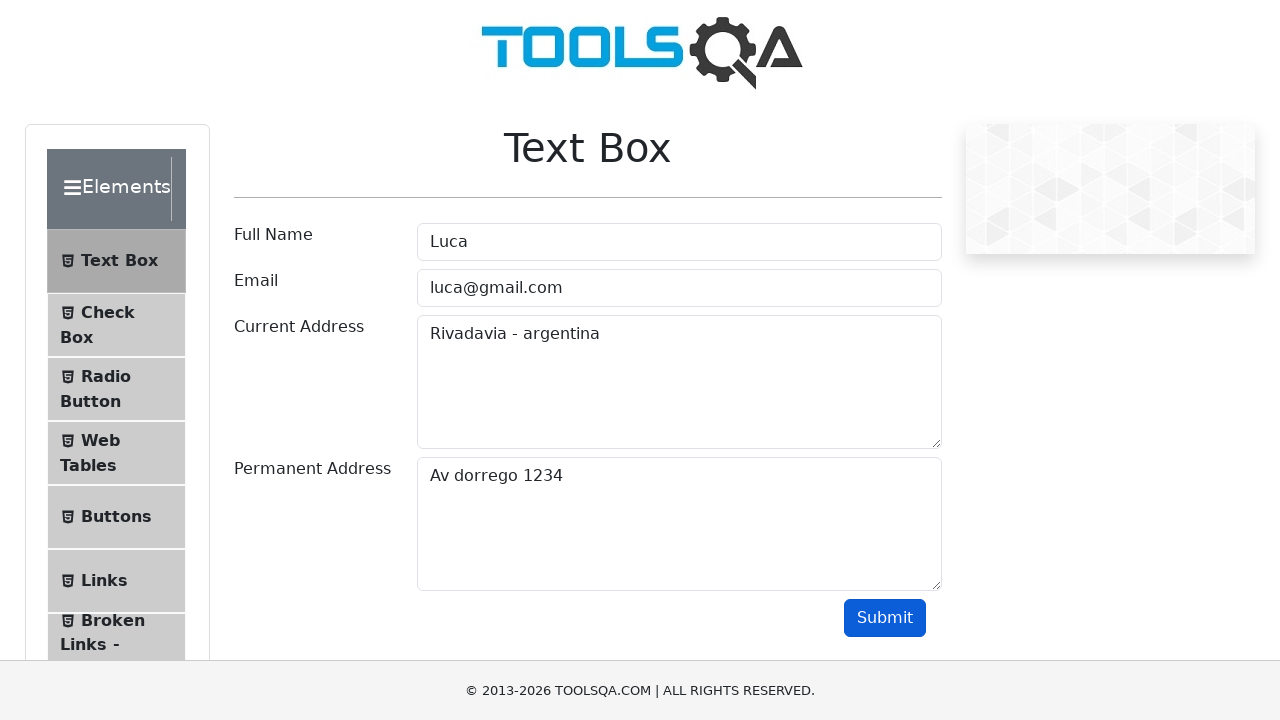

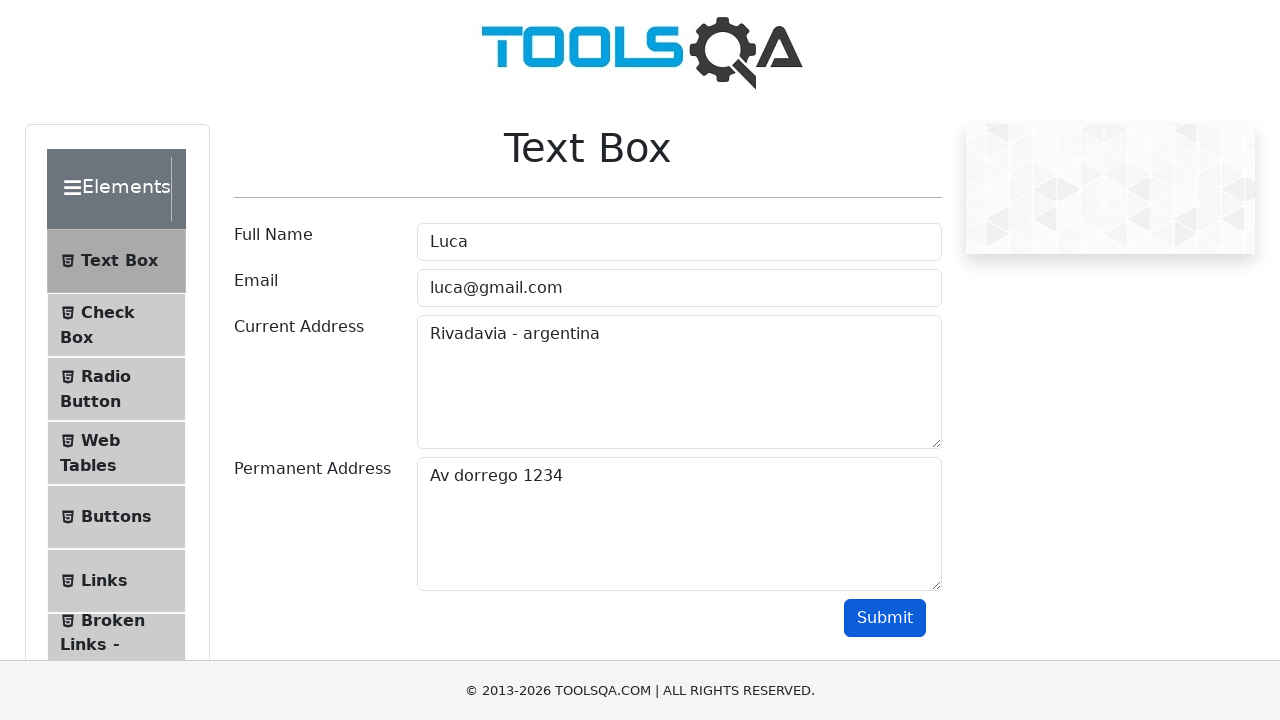